Tests navigation from catalog page back to main menu by clicking the home link

Starting URL: http://intershop5.skillbox.ru/

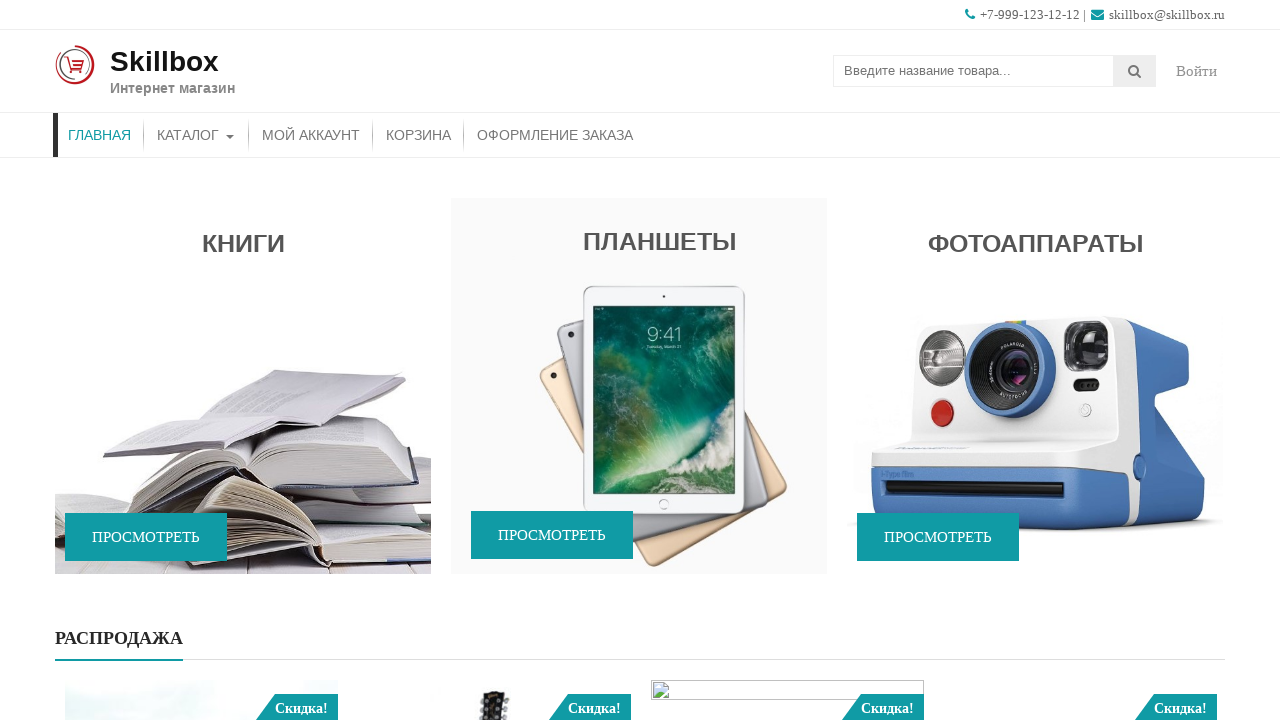

Clicked on catalog button at (196, 135) on #menu-item-46
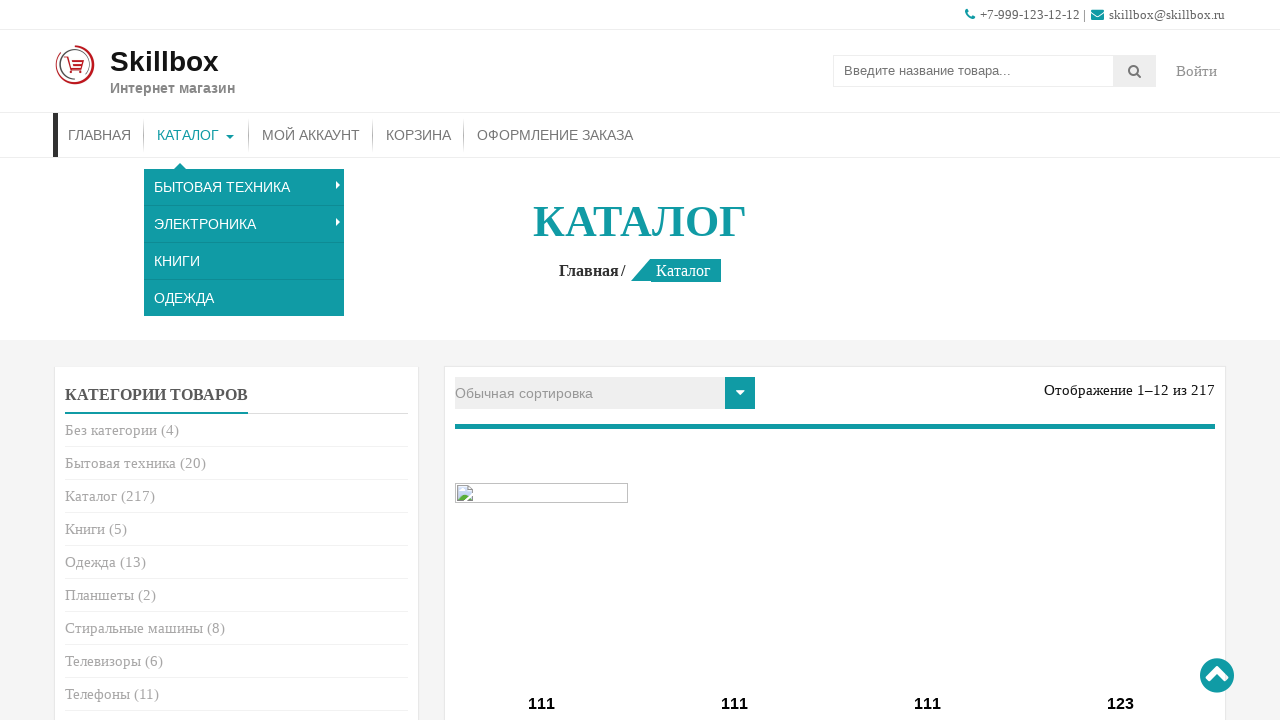

Clicked on home link to navigate back to main menu at (593, 270) on a[href='http://intershop5.skillbox.ru']
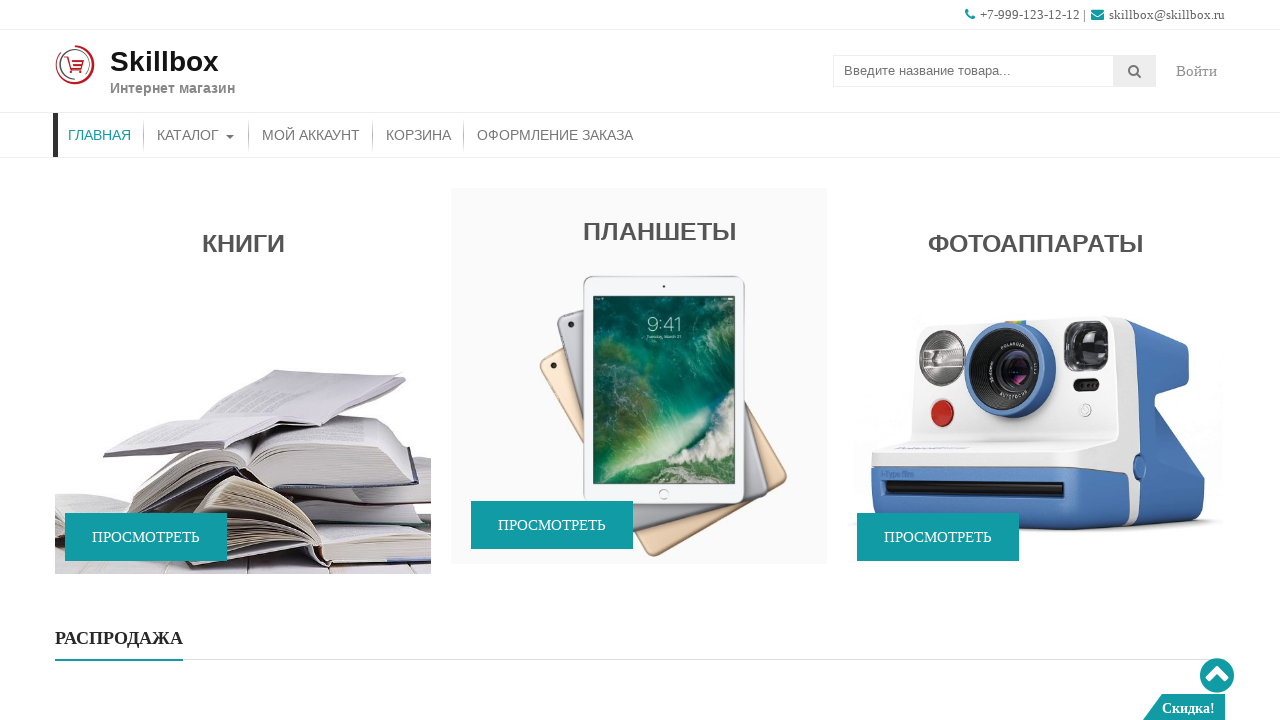

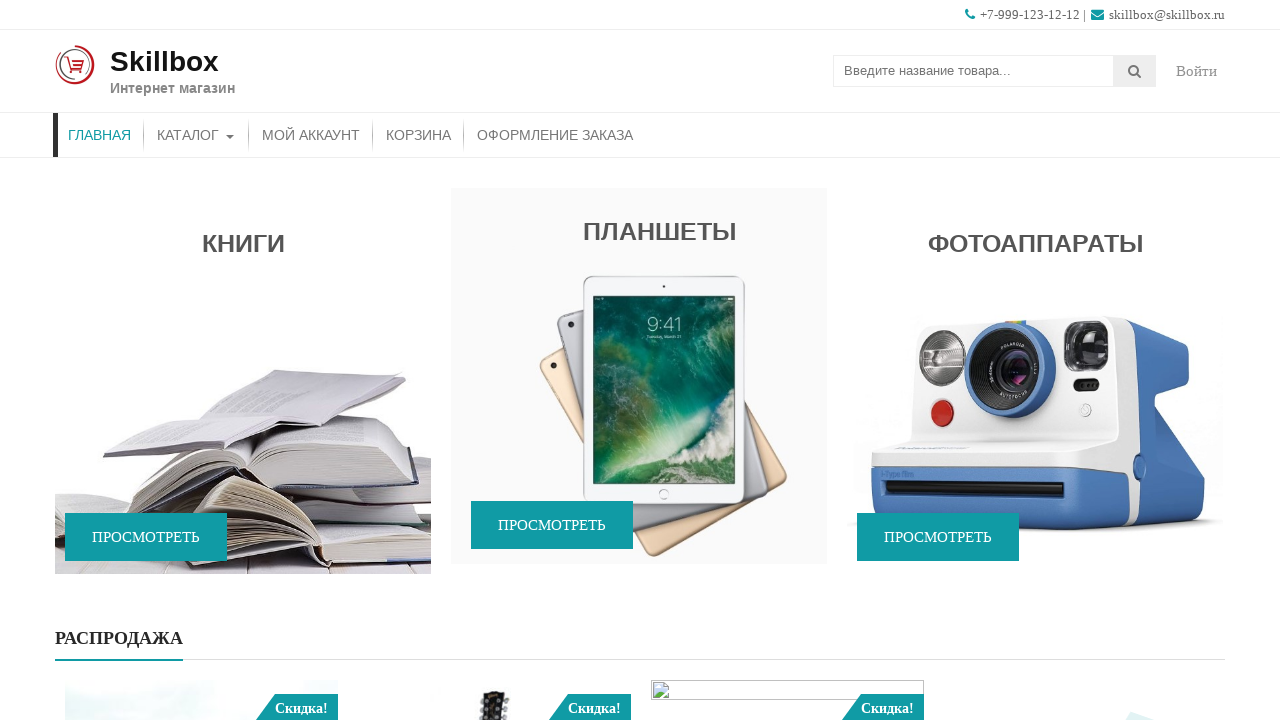